Tests search functionality by typing "radis" and verifying no matching fruit cards are displayed

Starting URL: https://labasse.github.io/fruits/

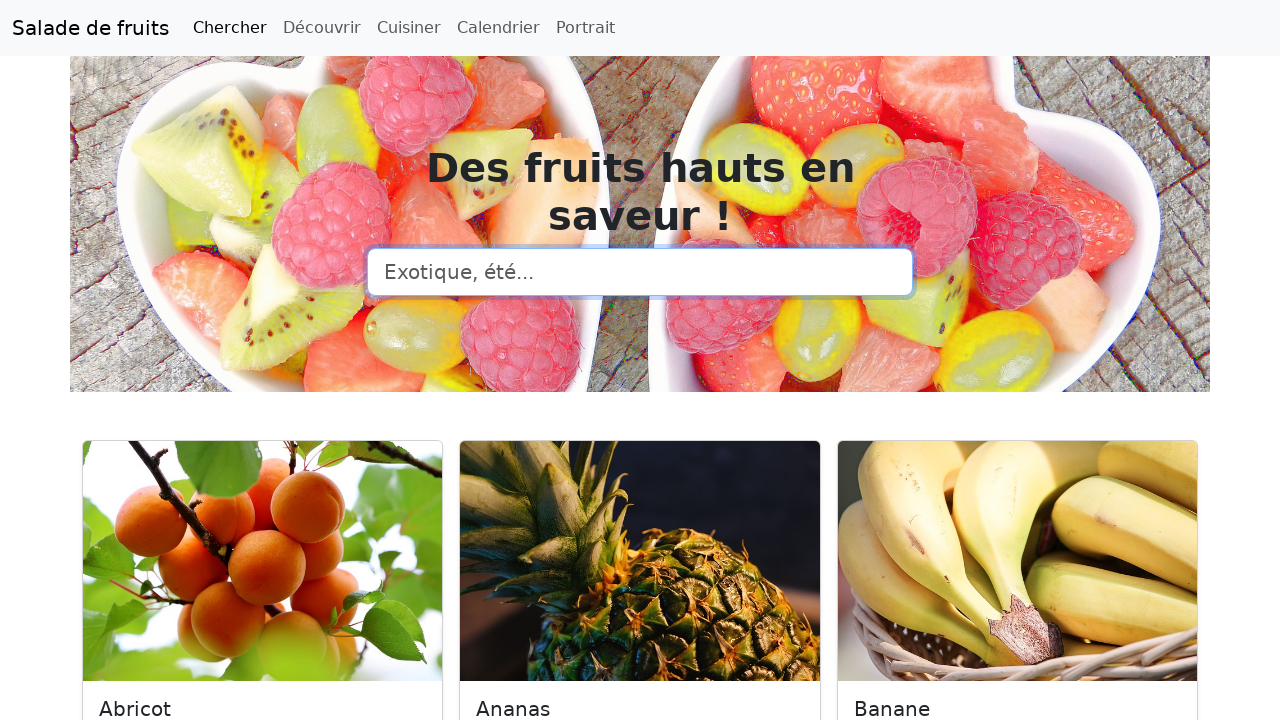

Clicked on search input field at (640, 272) on input[type=search]
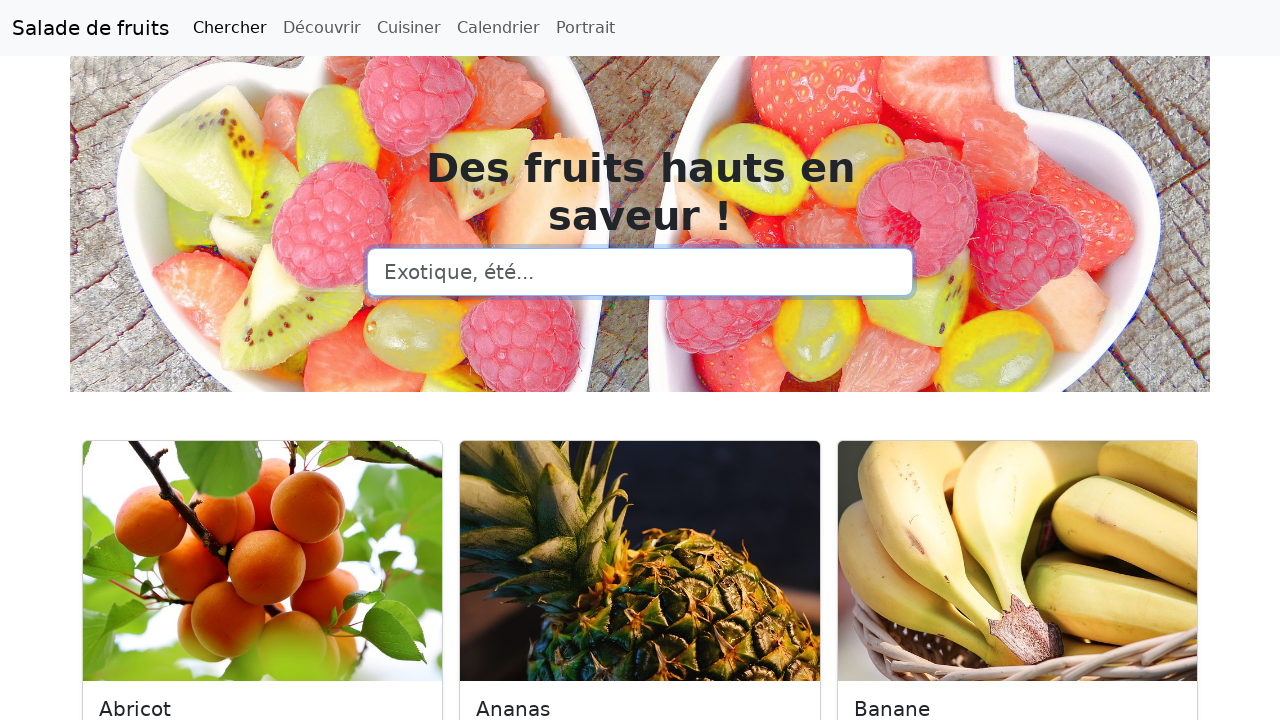

Typed 'radis' in search field on input[type=search]
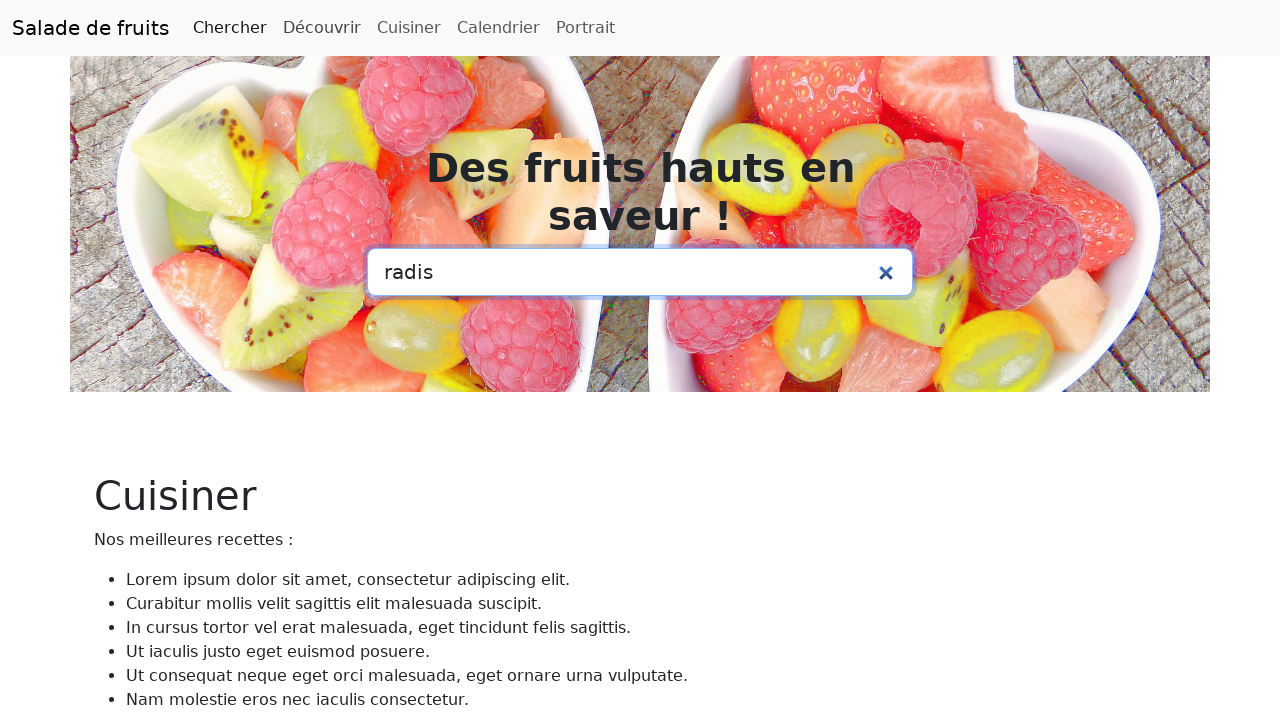

Waited for search results to filter - no matching fruit cards displayed
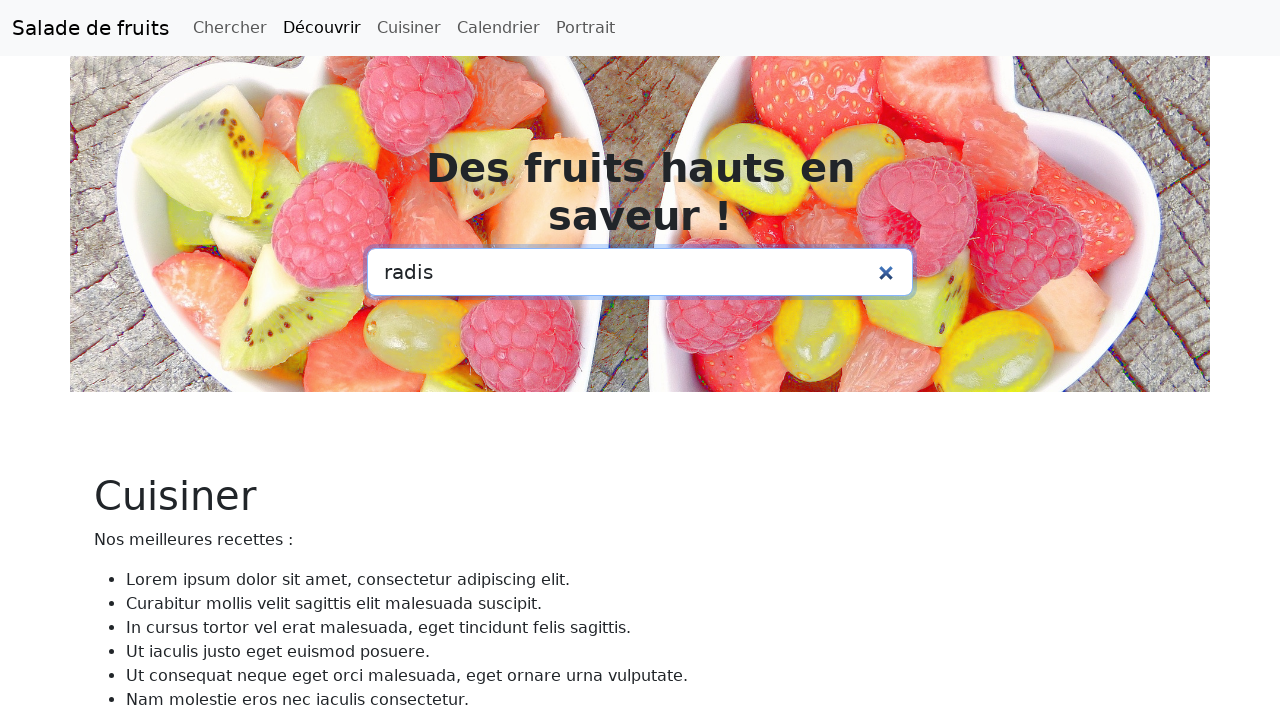

Retrieved all fruit card elements from DOM
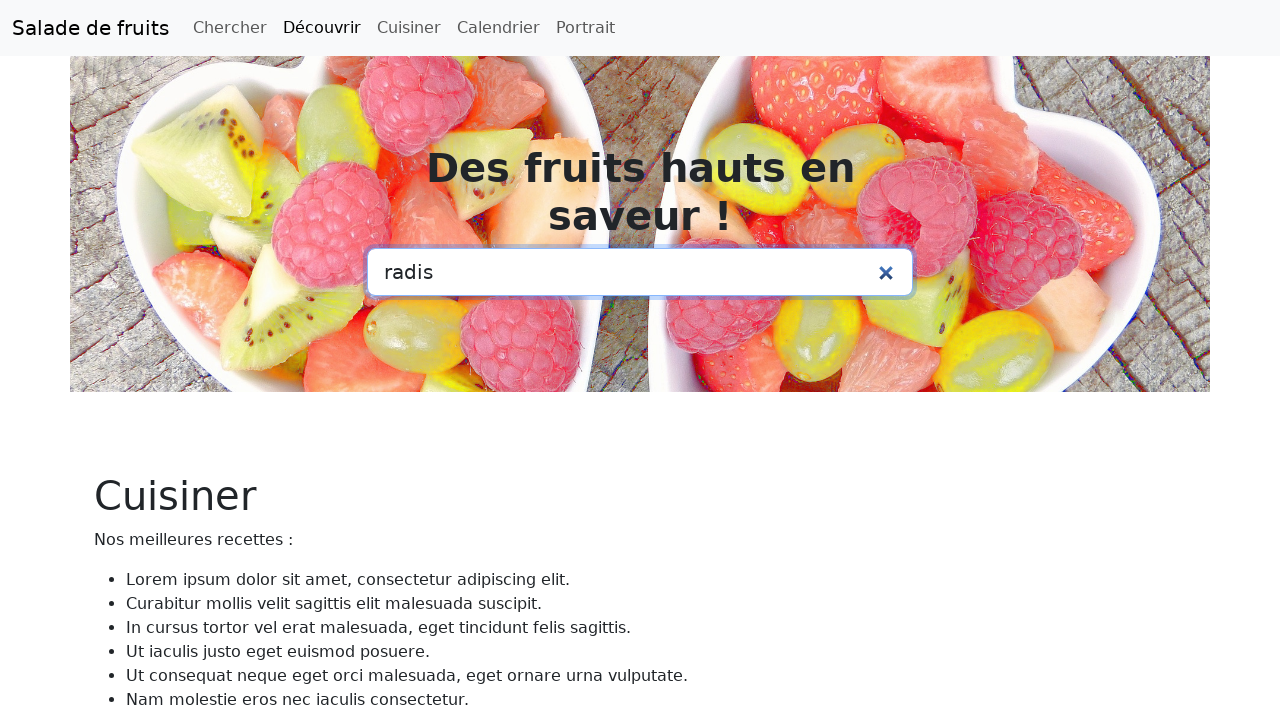

Asserted that no fruit cards are displayed for search term 'radis'
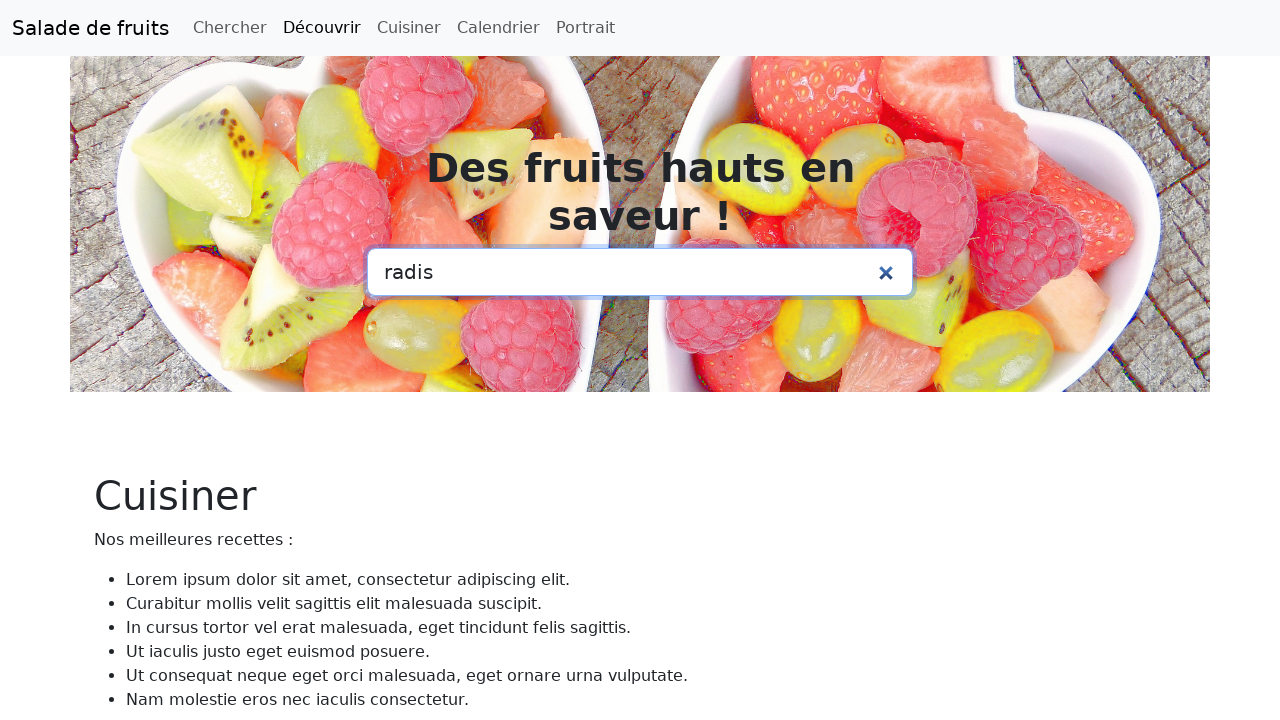

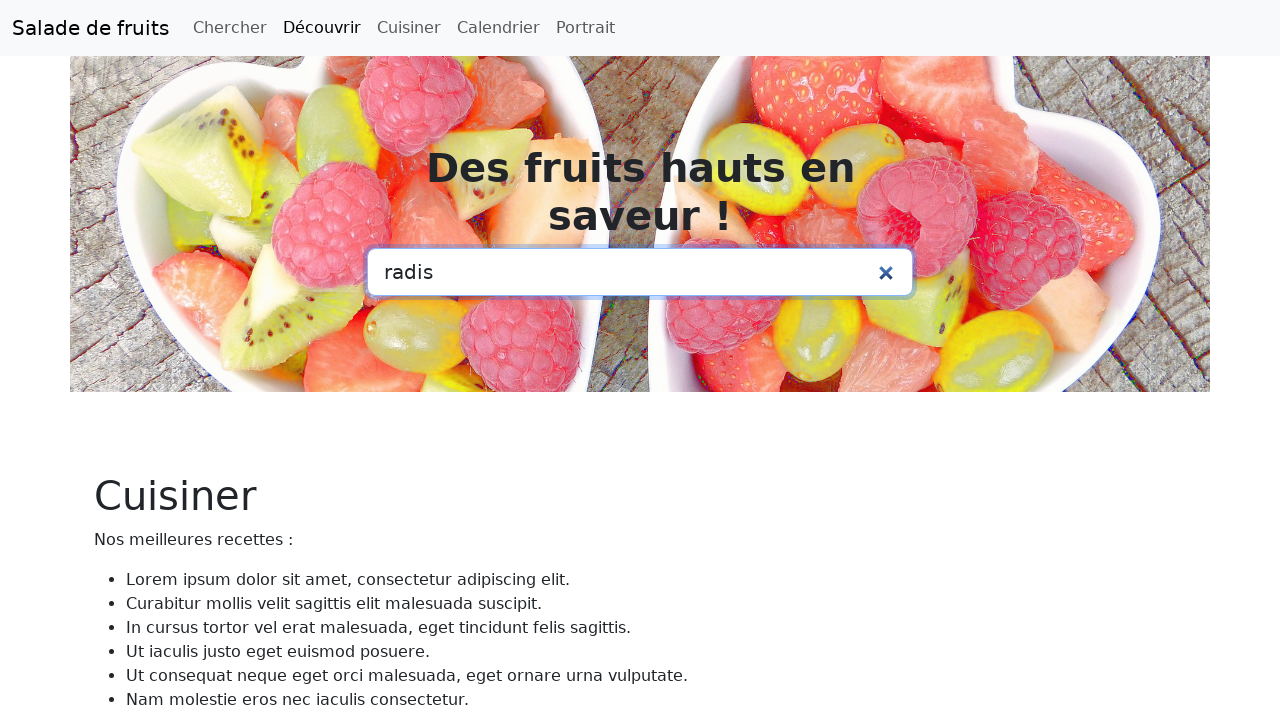